Selects the female gender radio button on the BMR calculator form.

Starting URL: https://www.calculator.net/bmr-calculator.html

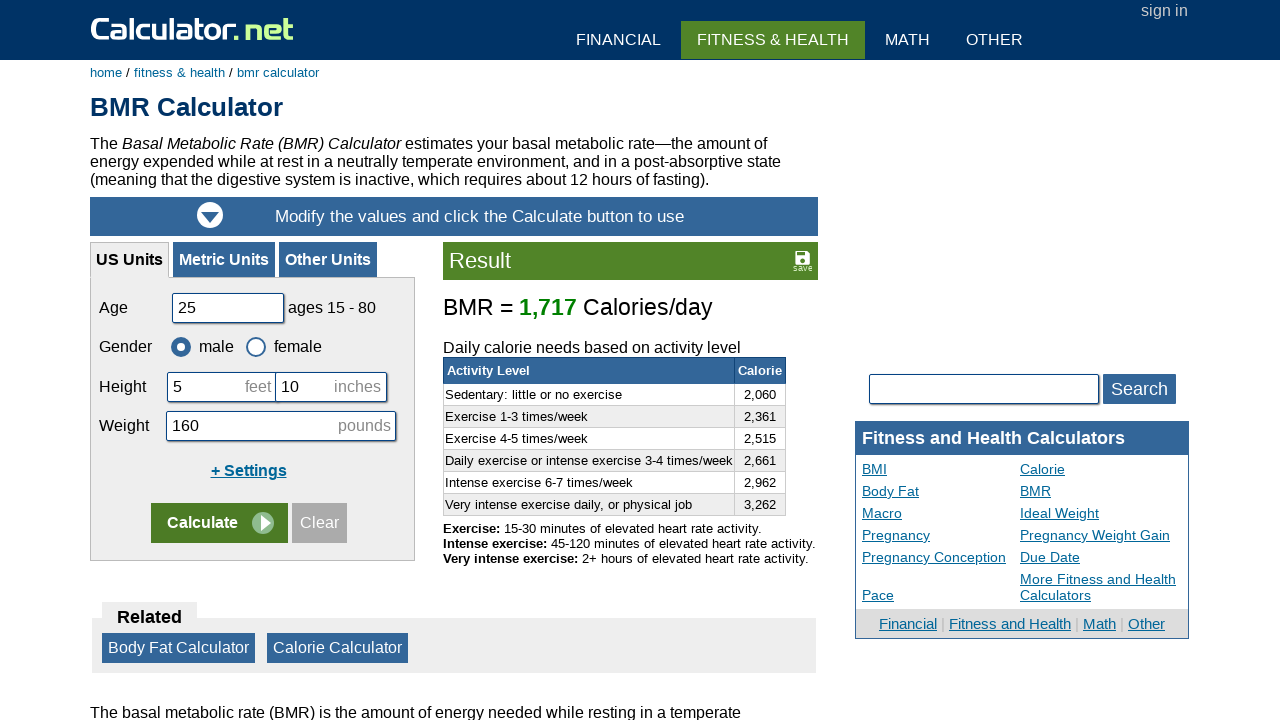

Navigated to BMR calculator page
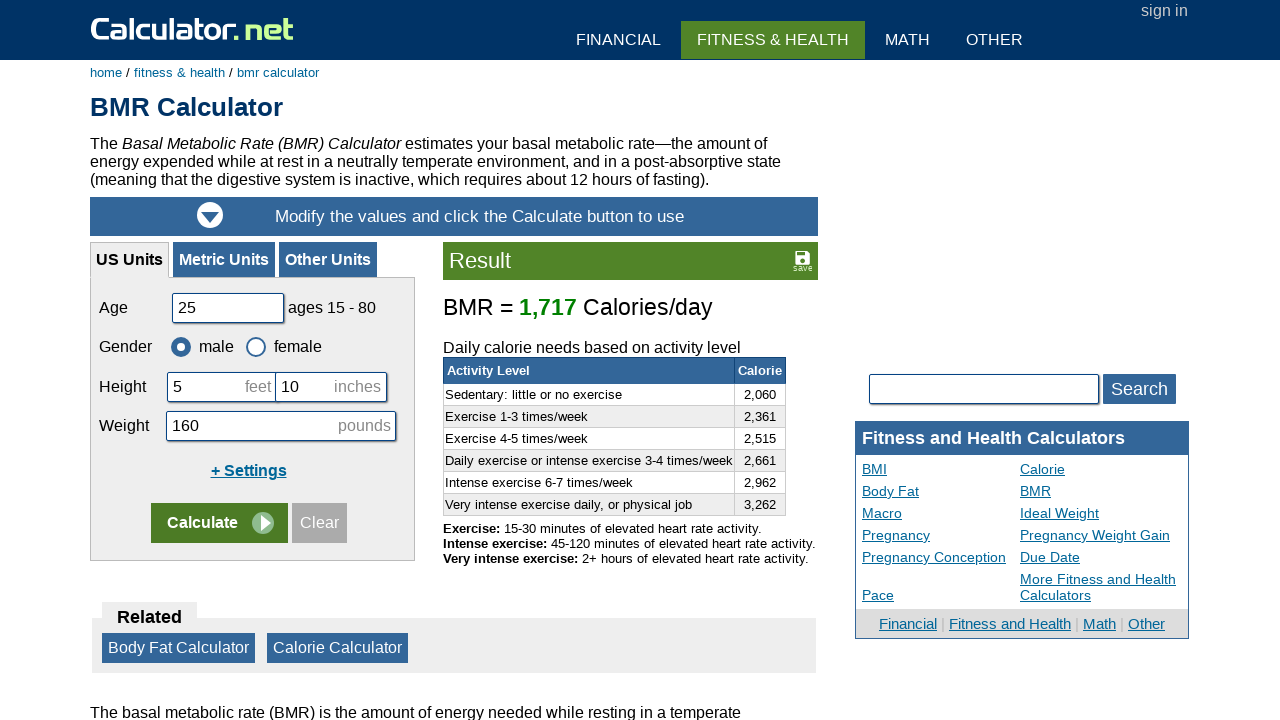

Selected female gender radio button on BMR calculator form at (256, 347) on xpath=//*[@id='calinputtable']/tbody/tr[2]/td[2]/label[2]/span
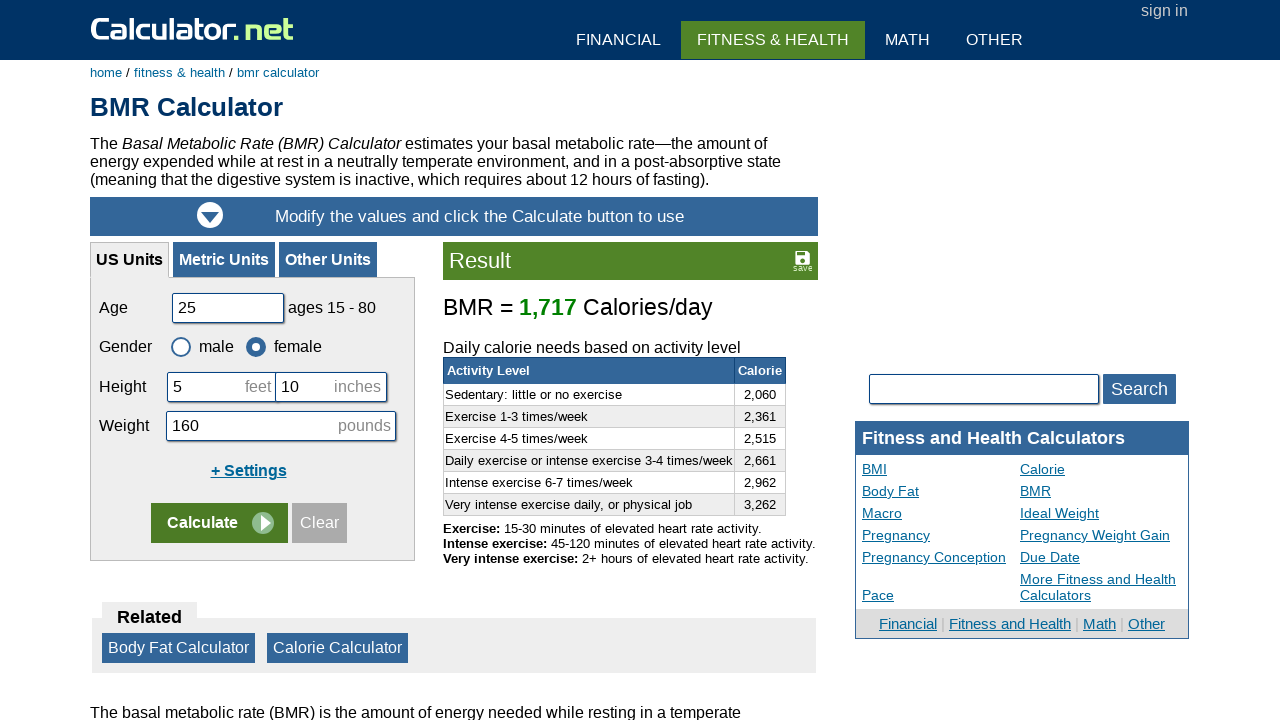

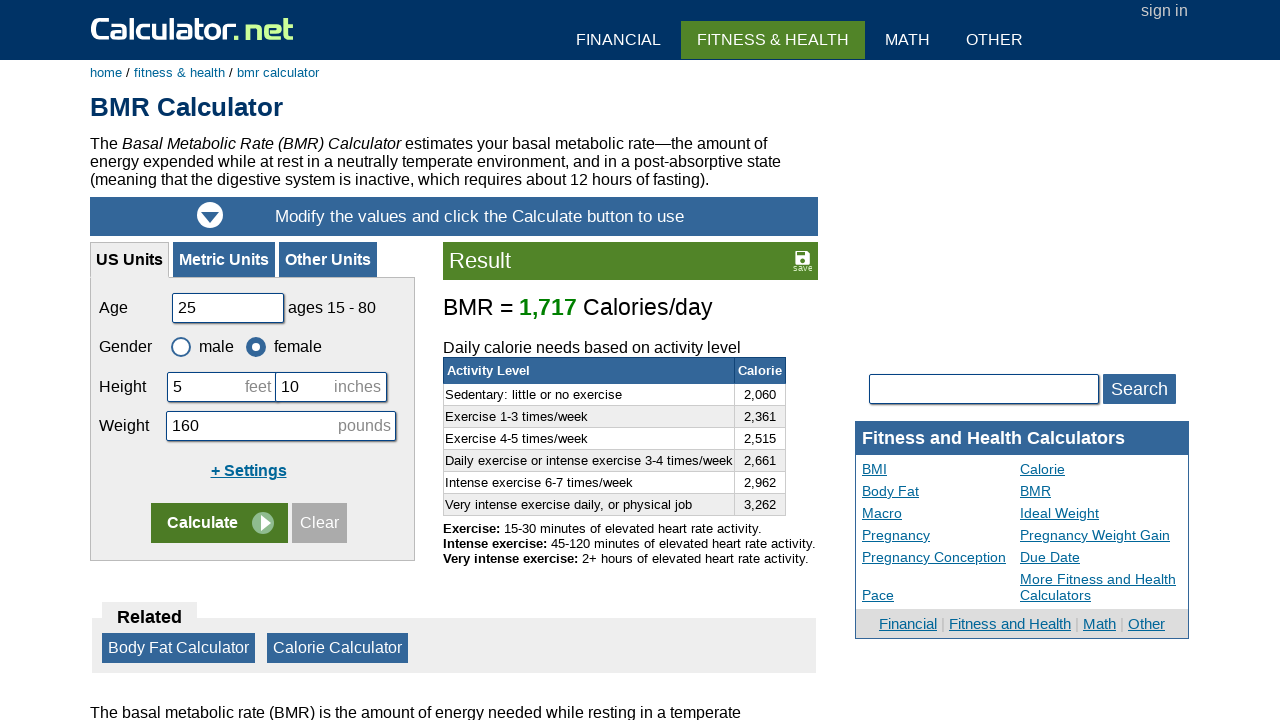